Tests the JPL Space image gallery by clicking the full image button to display the featured image

Starting URL: https://data-class-jpl-space.s3.amazonaws.com/JPL_Space/index.html

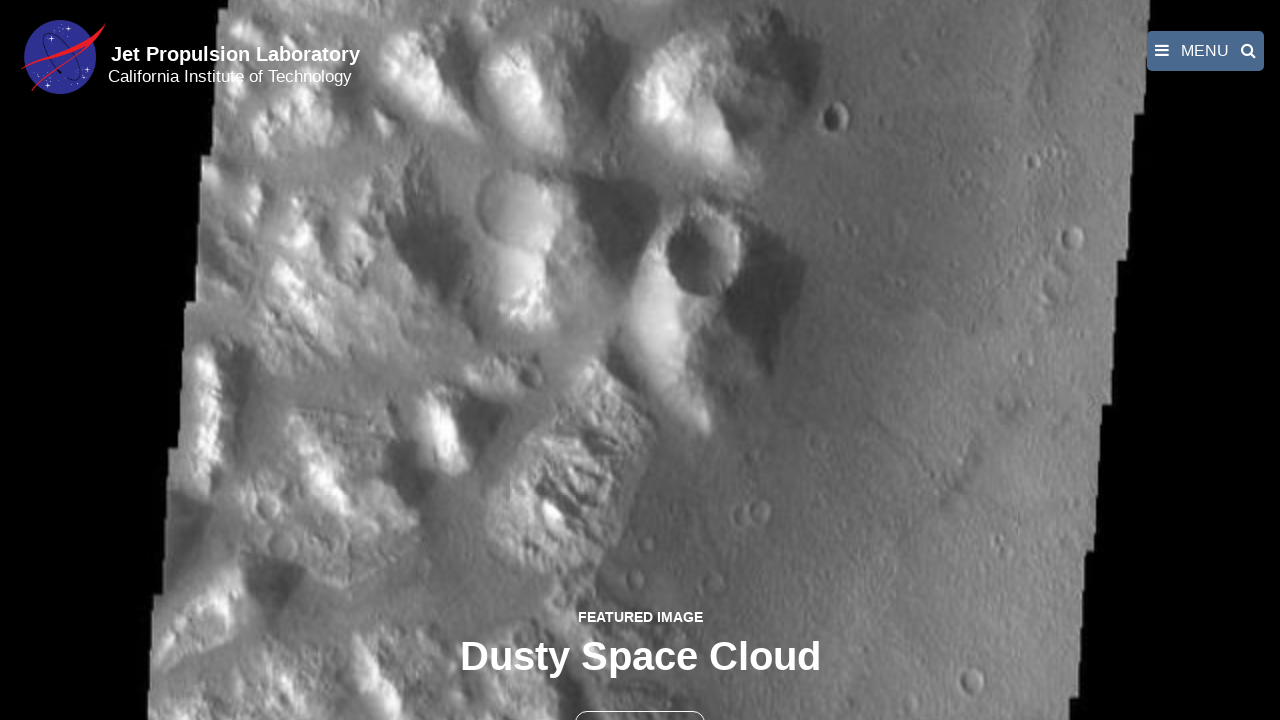

Navigated to JPL Space image gallery homepage
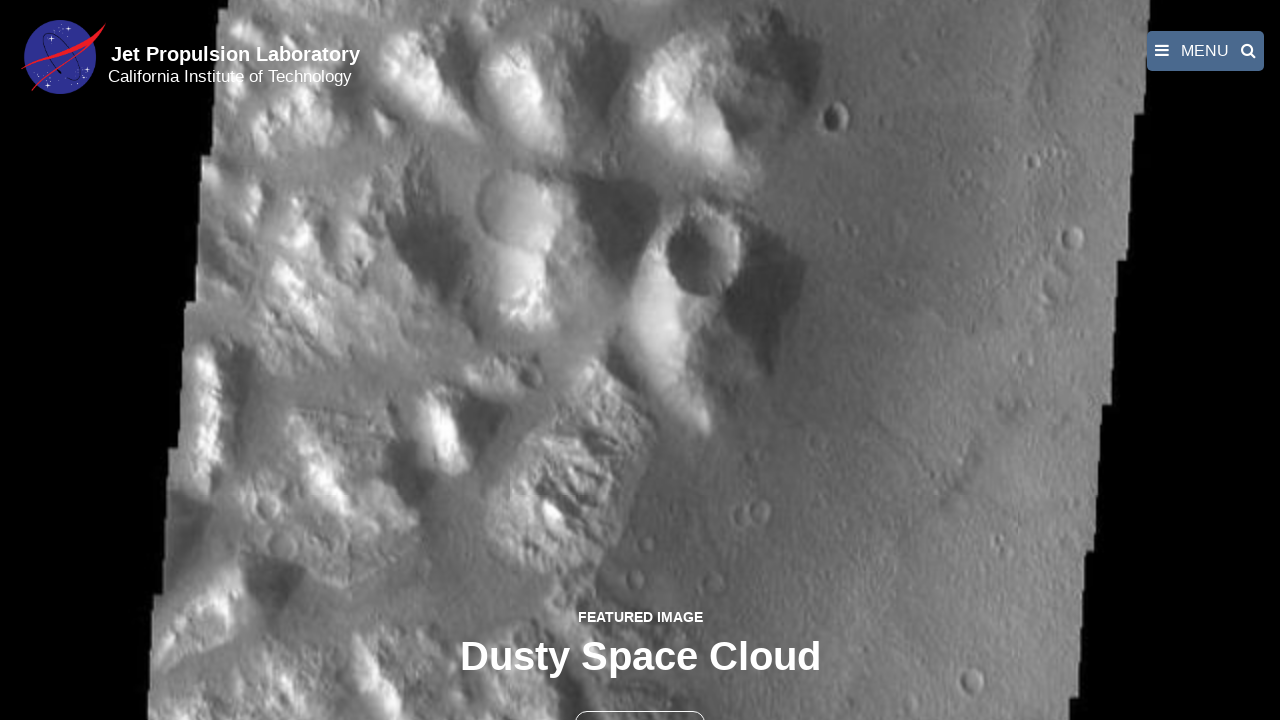

Clicked the full image button to display featured image at (640, 699) on button >> nth=1
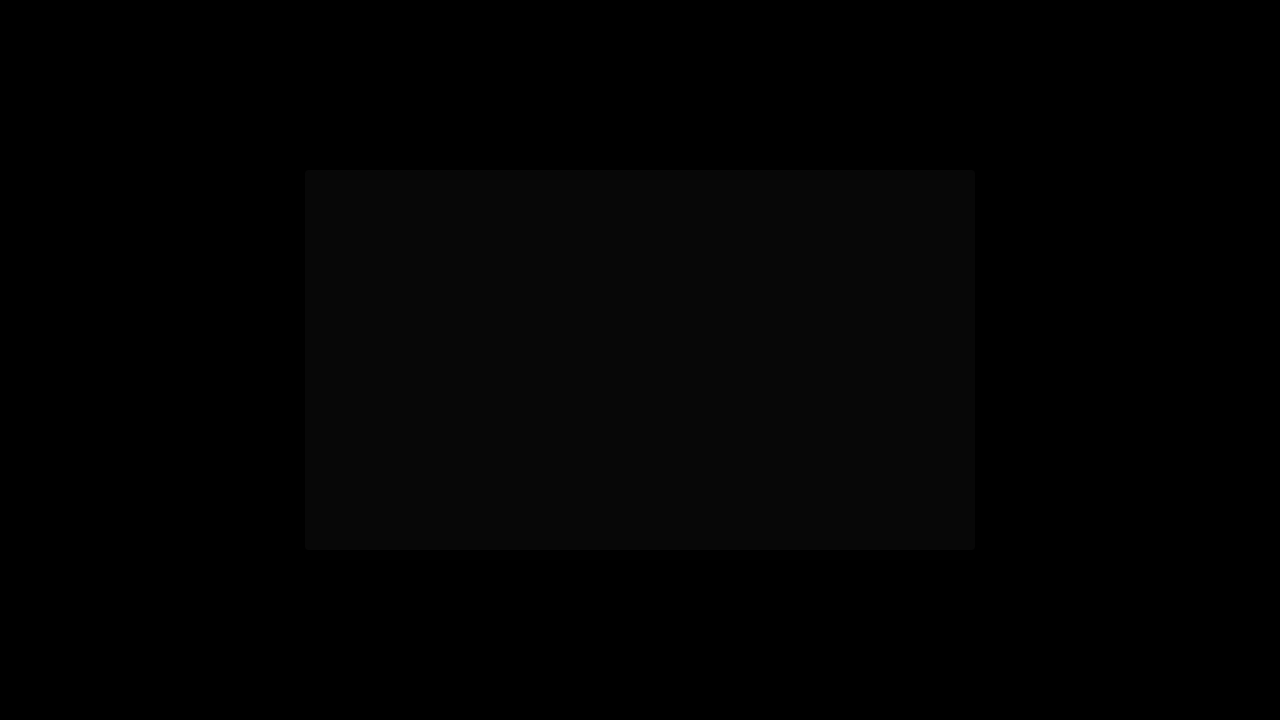

Featured image loaded in fancybox lightbox
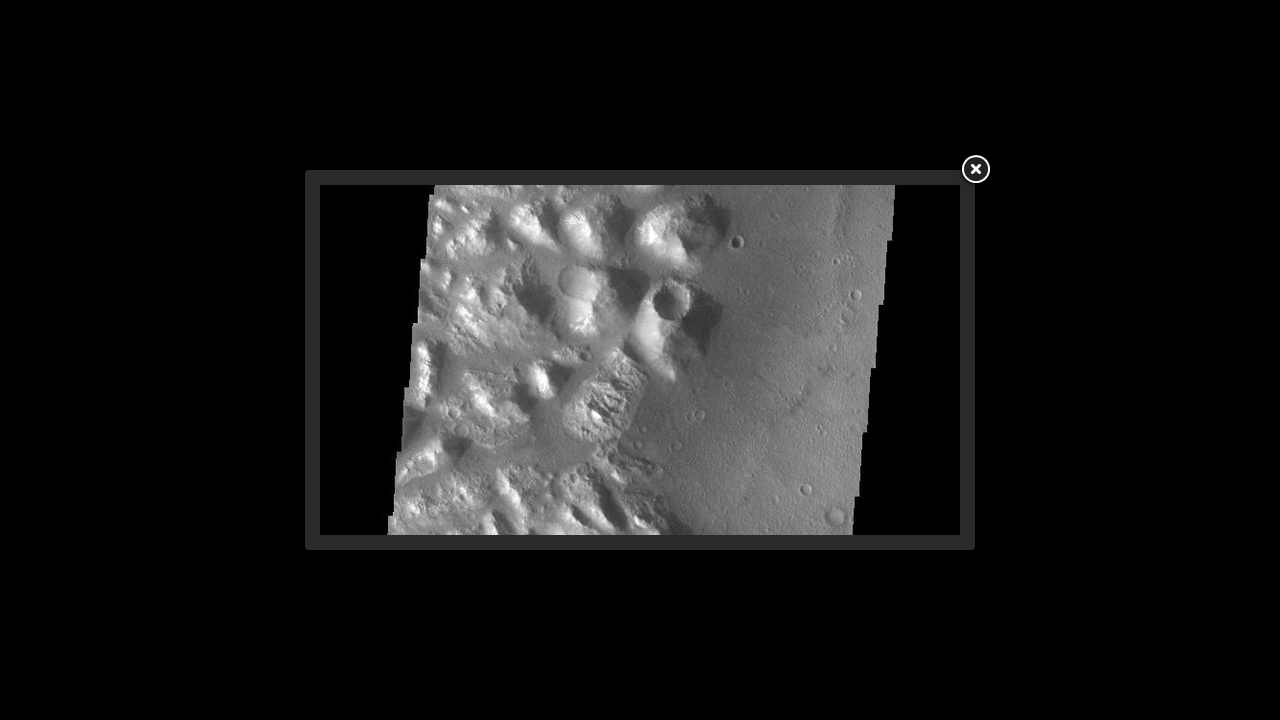

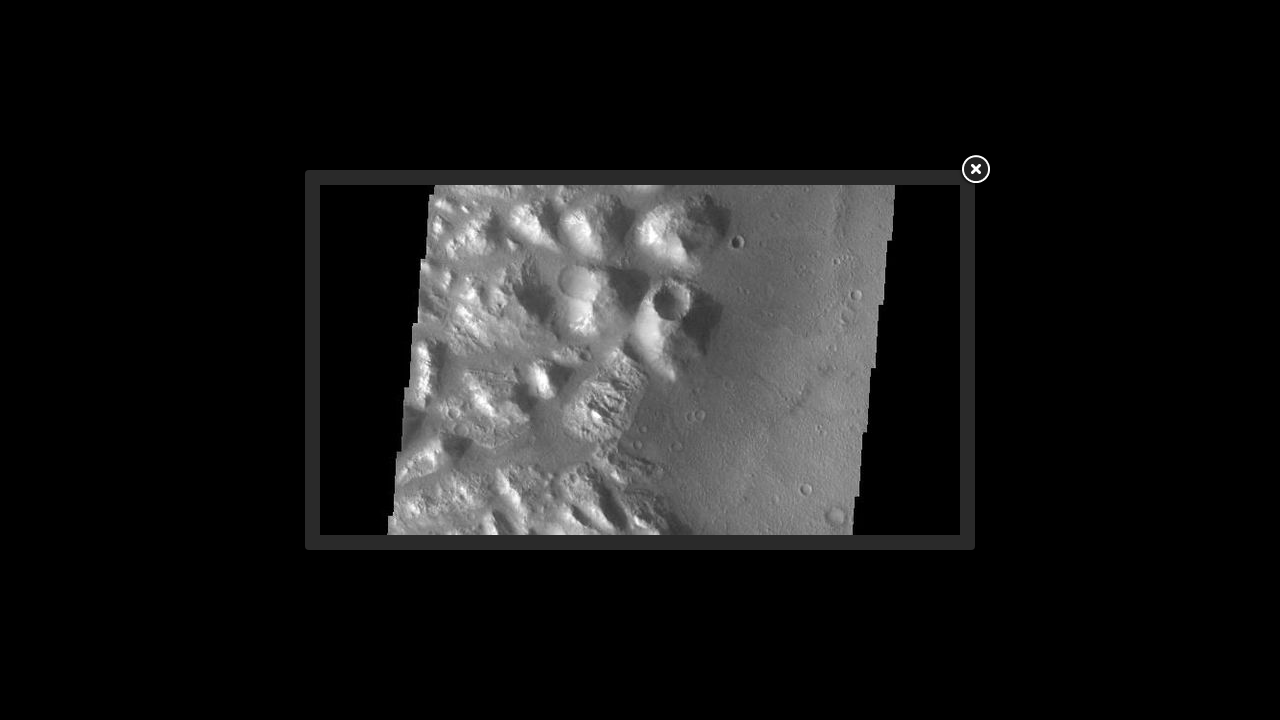